Tests window handling functionality by opening new windows and switching between them

Starting URL: https://www.hyrtutorials.com/p/window-handles-practice.html

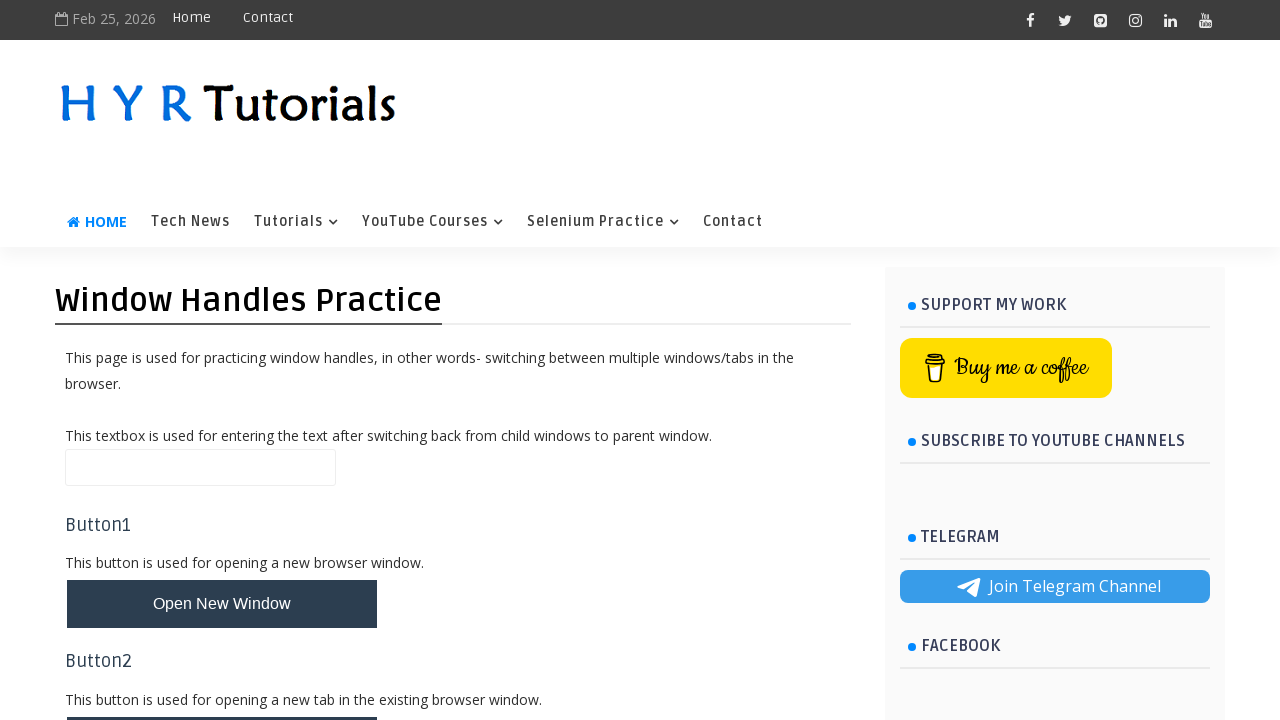

Clicked button to open new windows at (222, 361) on #newWindowsBtn
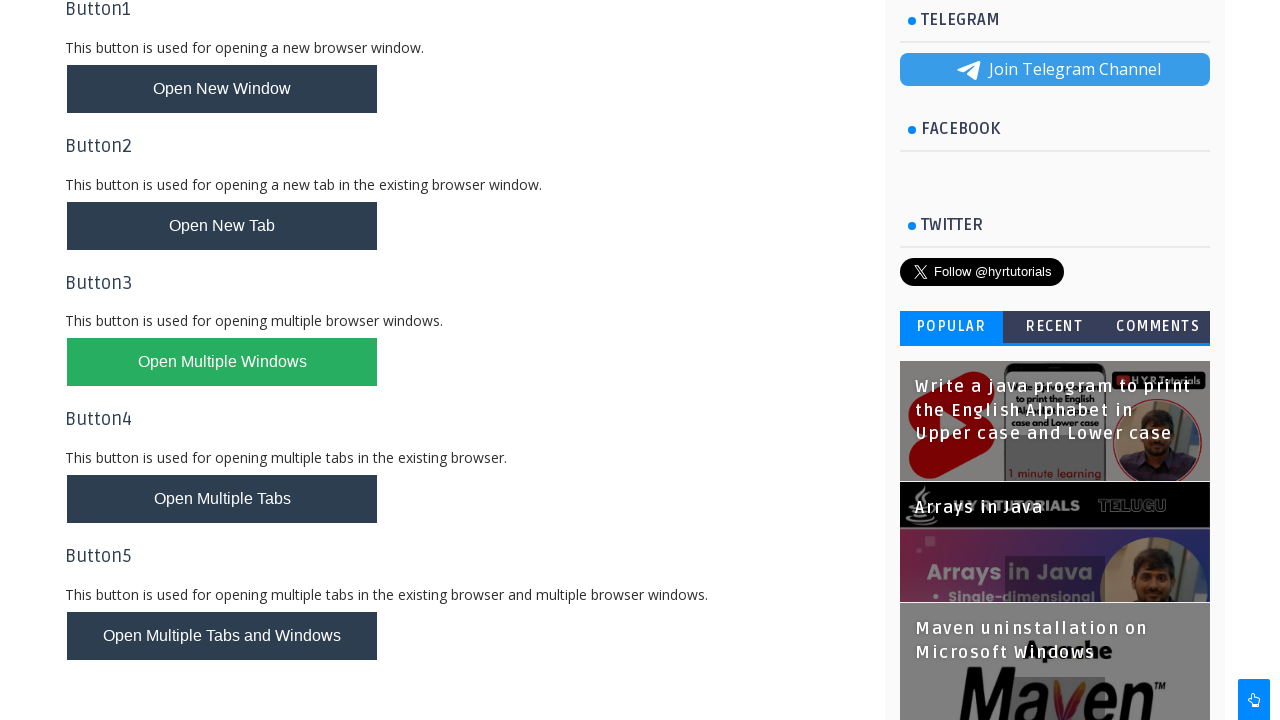

Waited for new windows to open
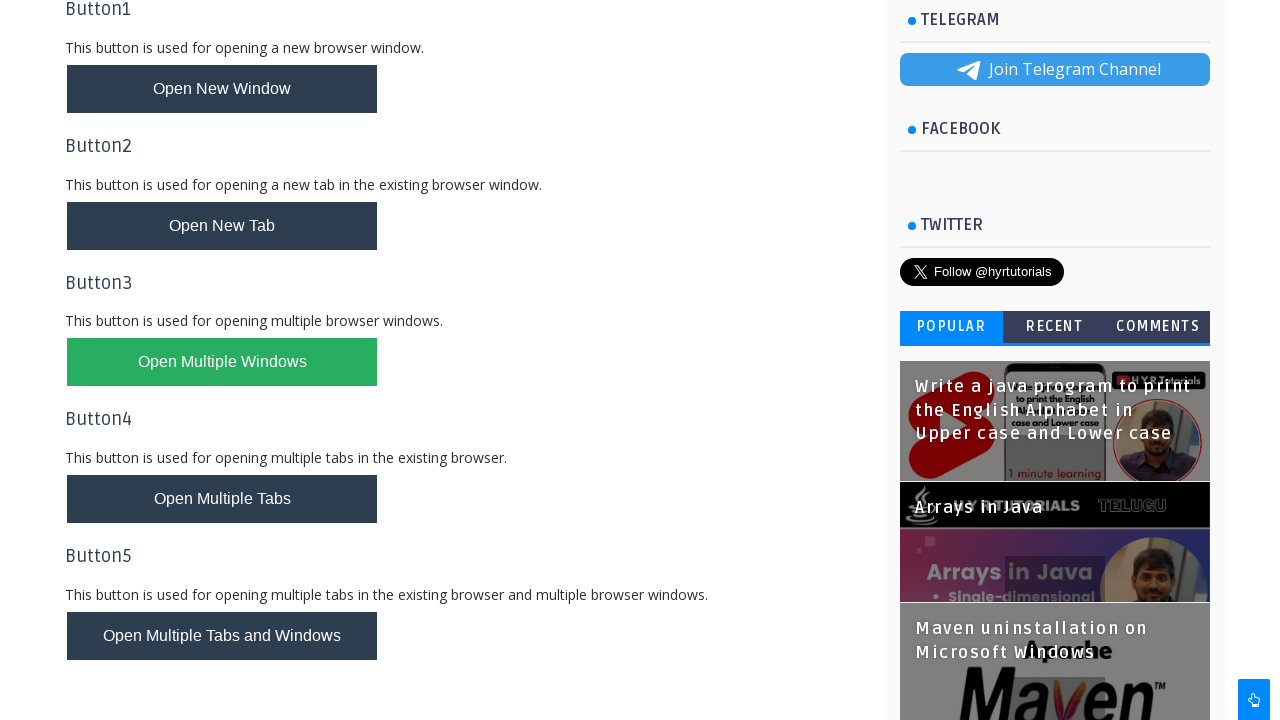

Retrieved all window handles from context
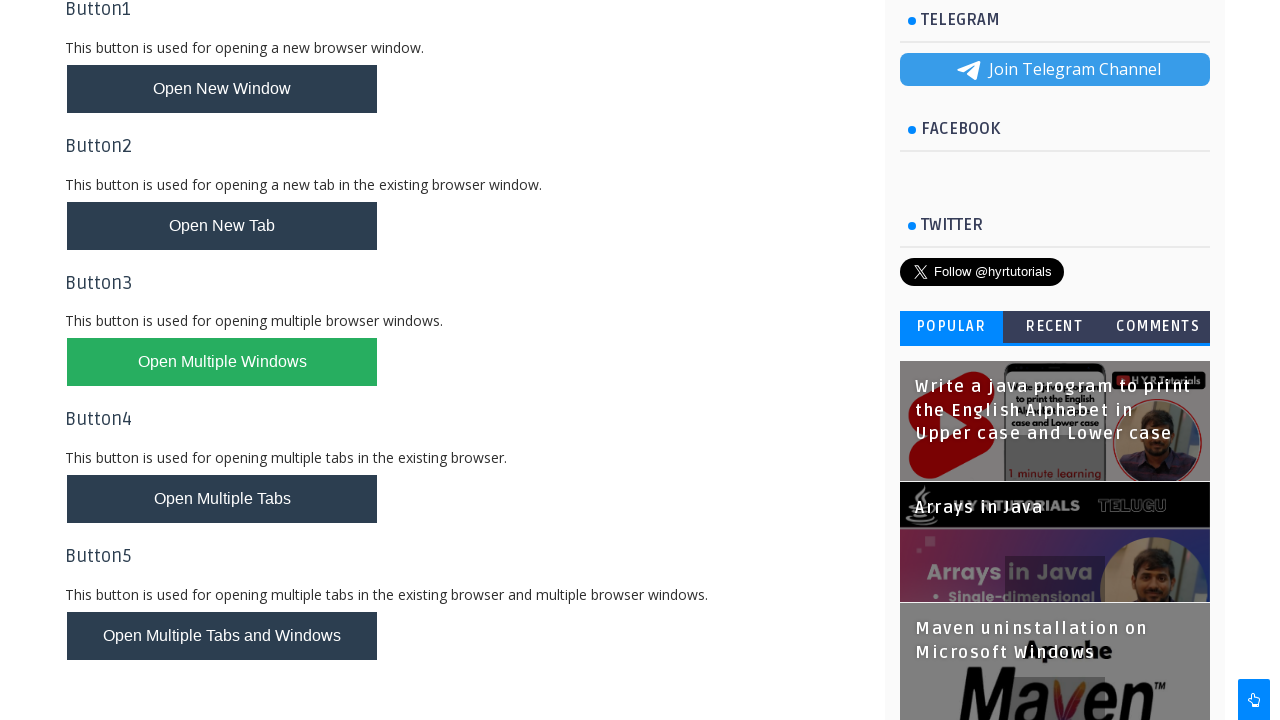

Brought new window to front
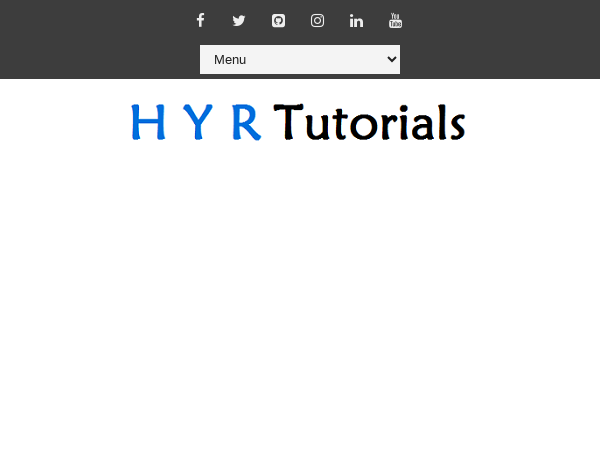

Verified new window page loaded
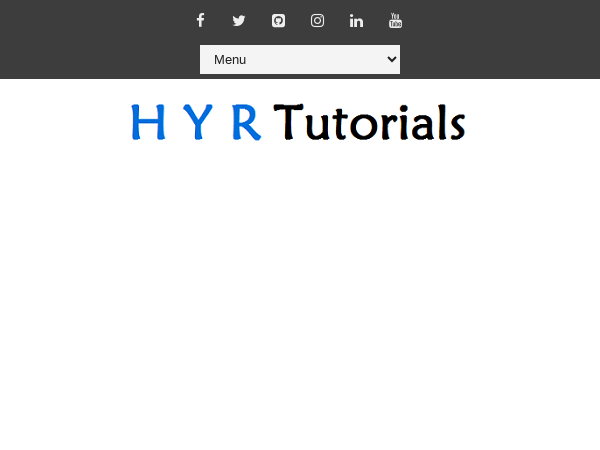

Brought new window to front
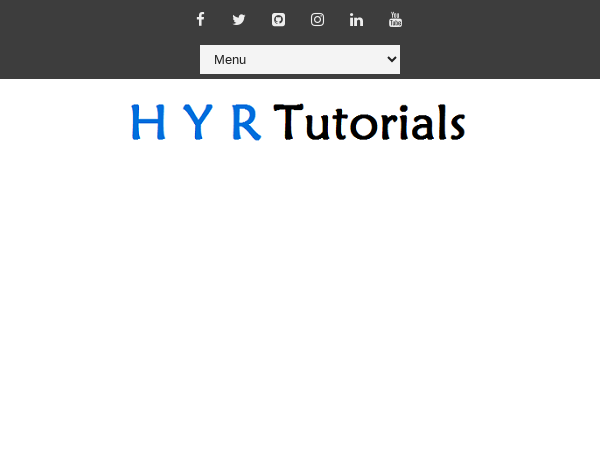

Verified new window page loaded
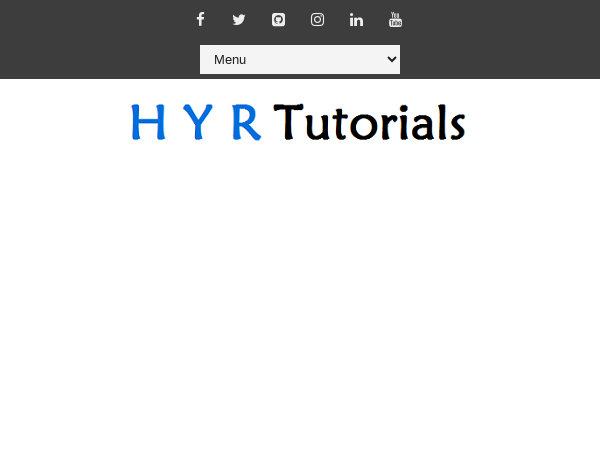

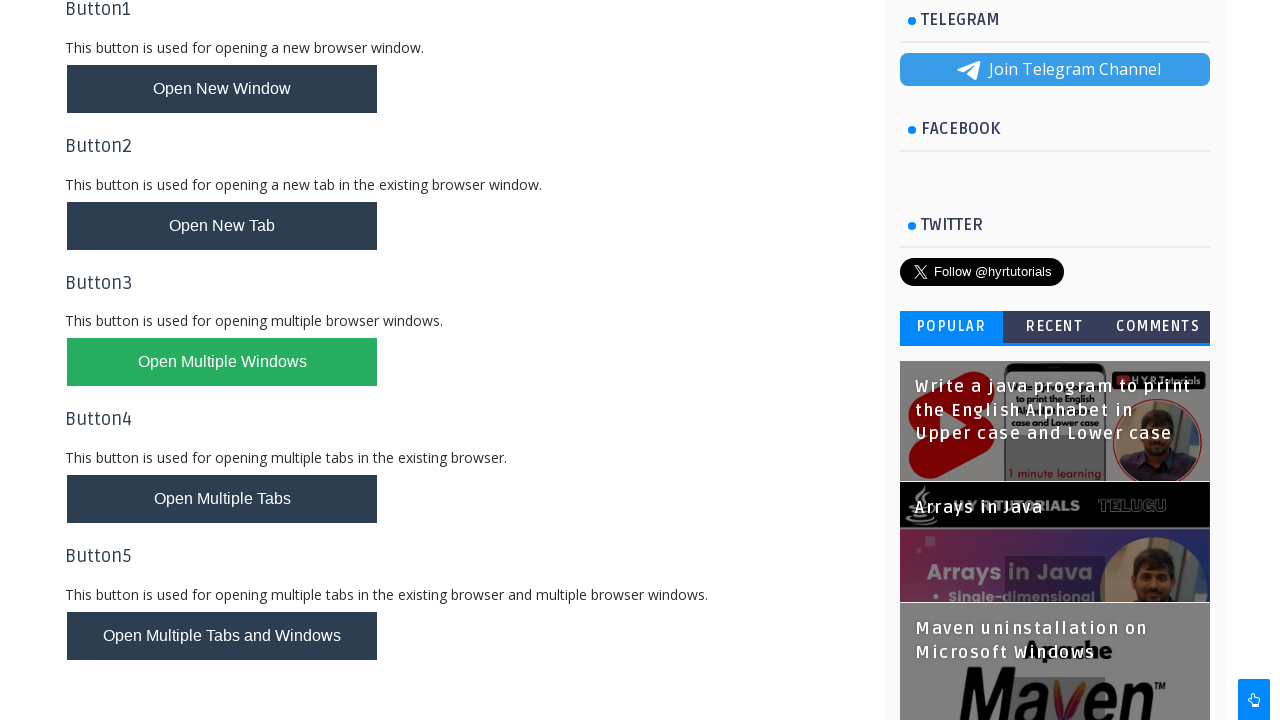